Tests multi-window handling by clicking a button that opens new windows, switching between them, and closing the child windows

Starting URL: http://automationbykrishna.com

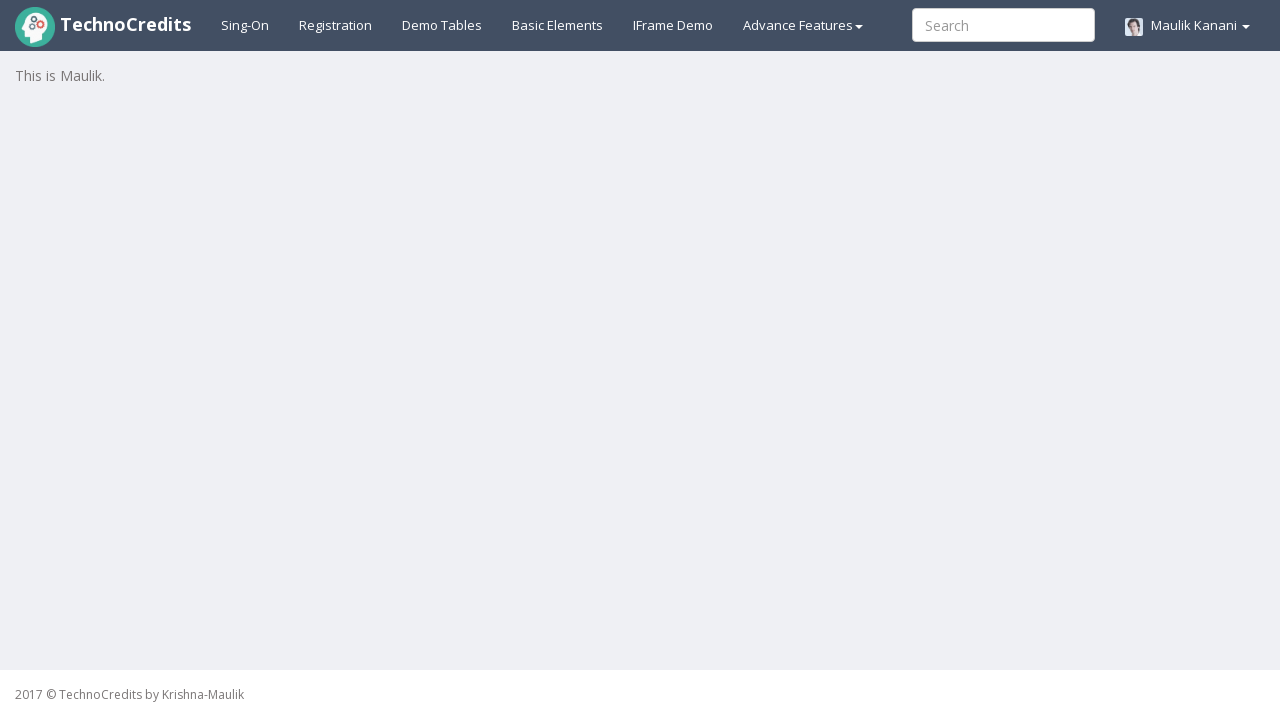

Clicked on Basic Elements tab at (558, 25) on xpath=//a[contains(text(),'Basic Elements')]
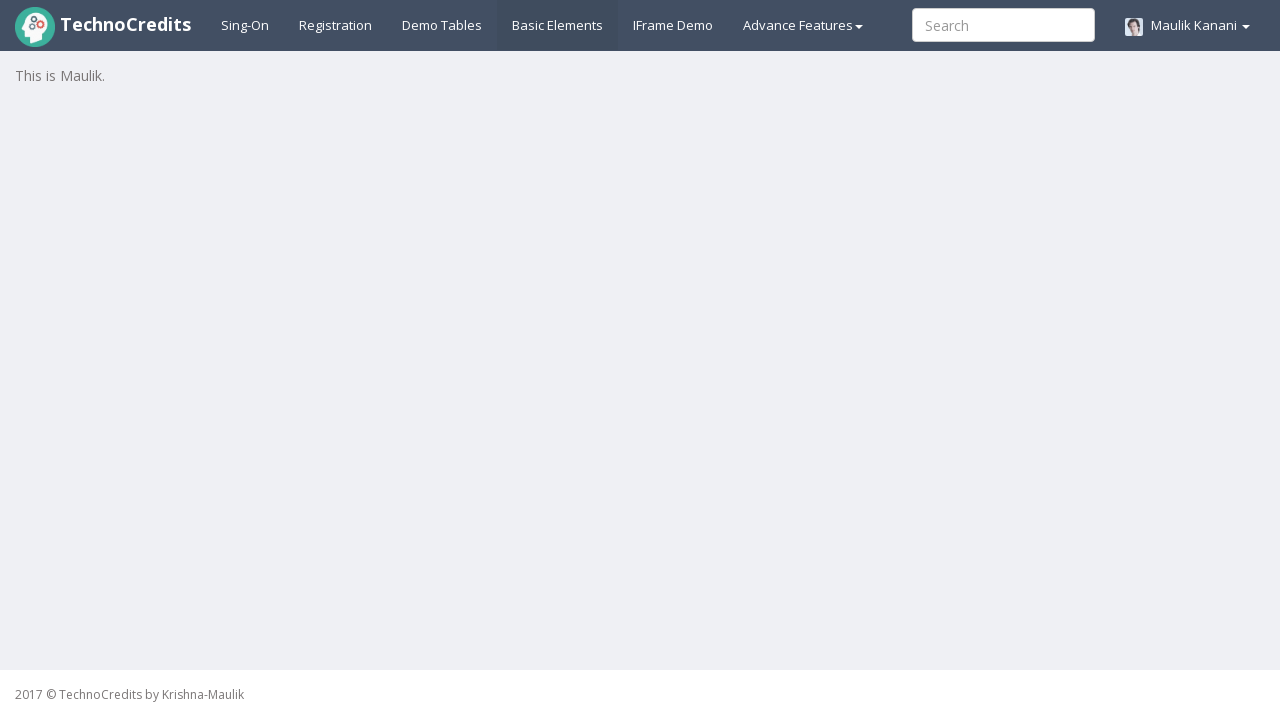

Waited 3 seconds for page to load
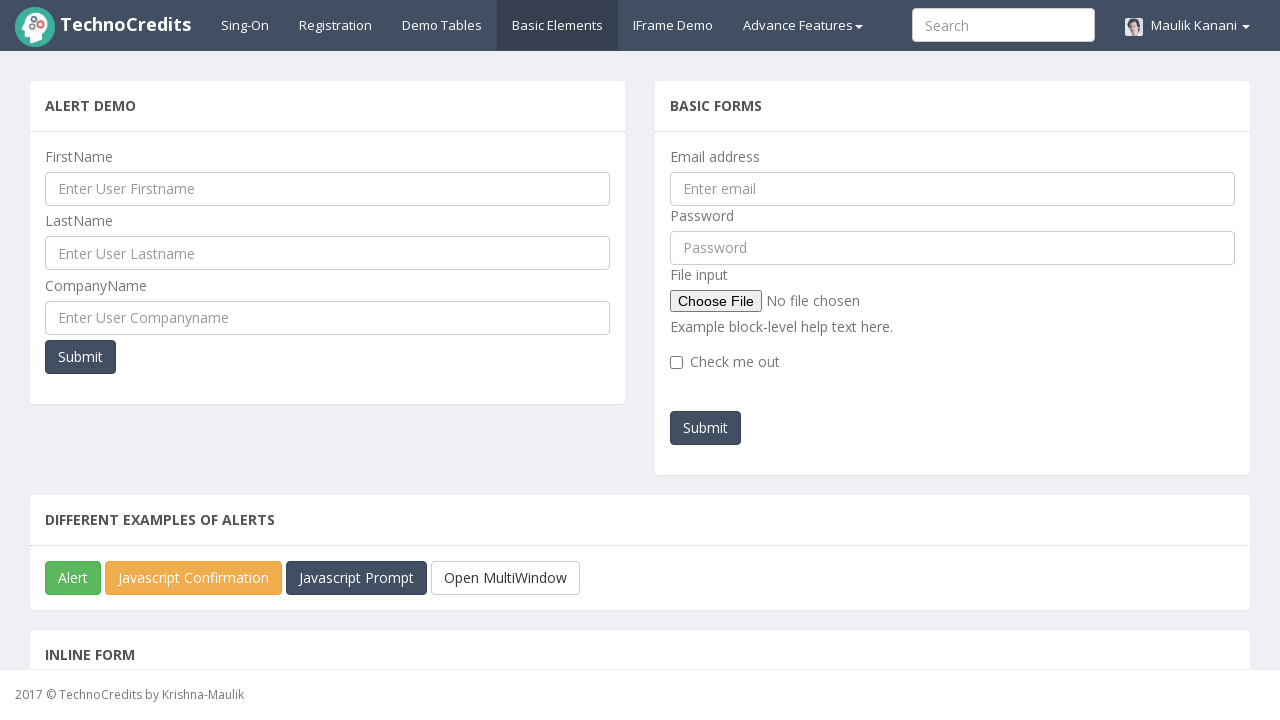

Scrolled down 300 pixels on page
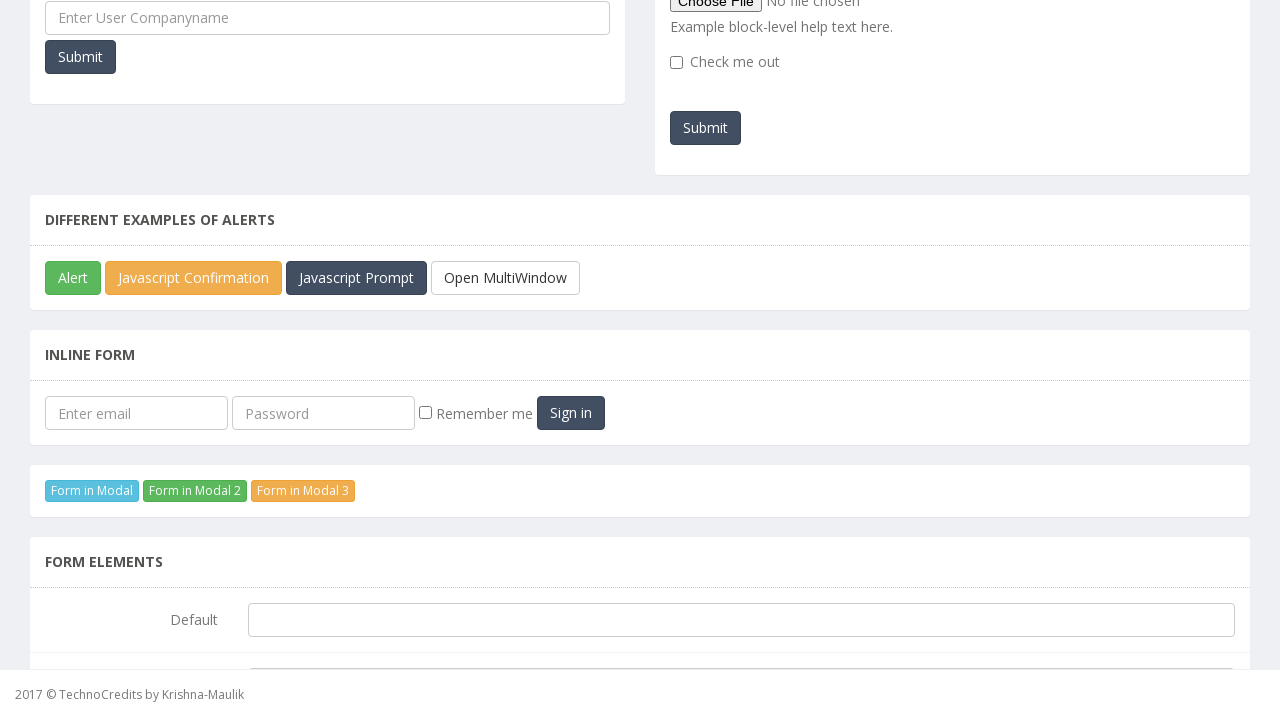

Clicked Open multi window button to trigger new window at (506, 278) on xpath=//button[@id='javascriptMultiWindow']
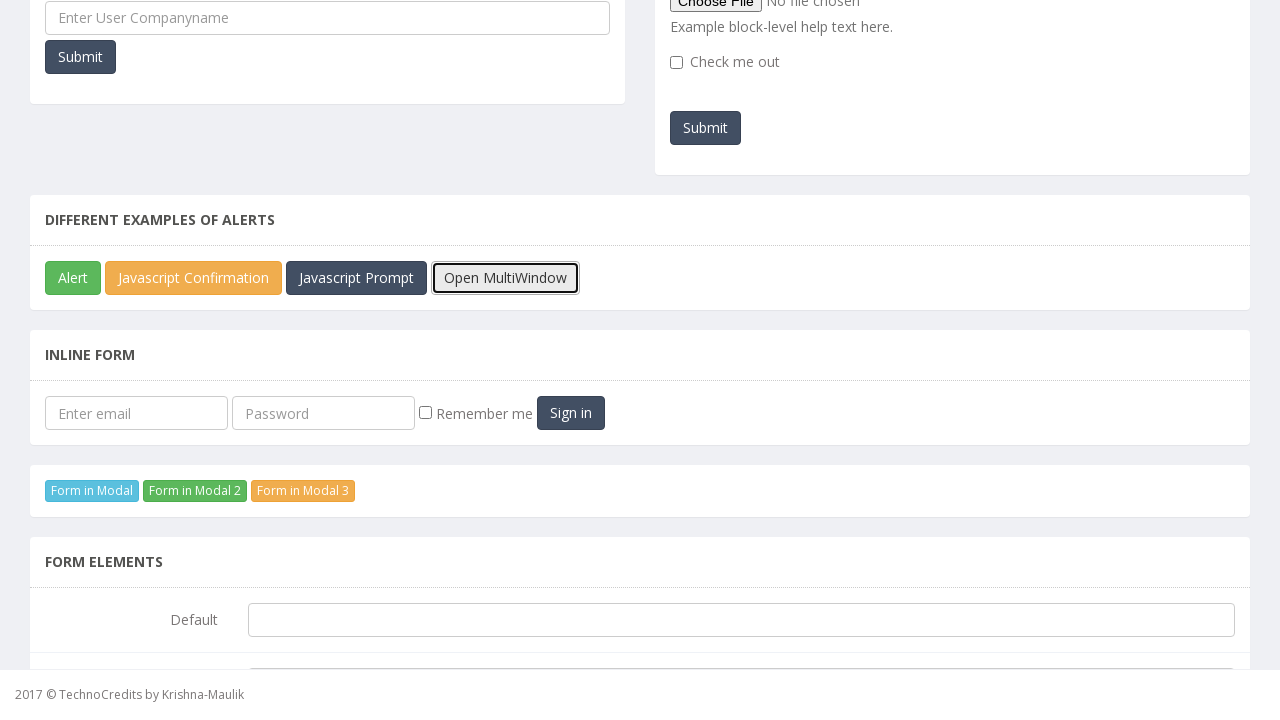

Captured new window/page instance
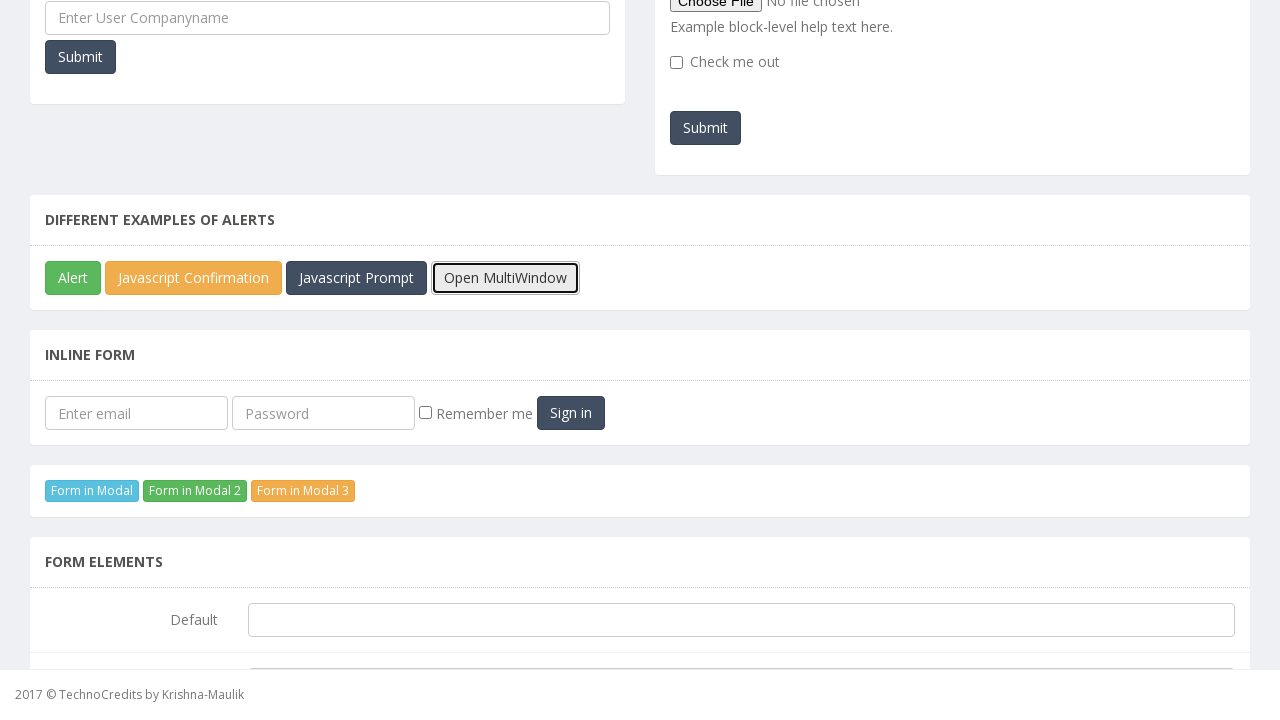

Closed the new window
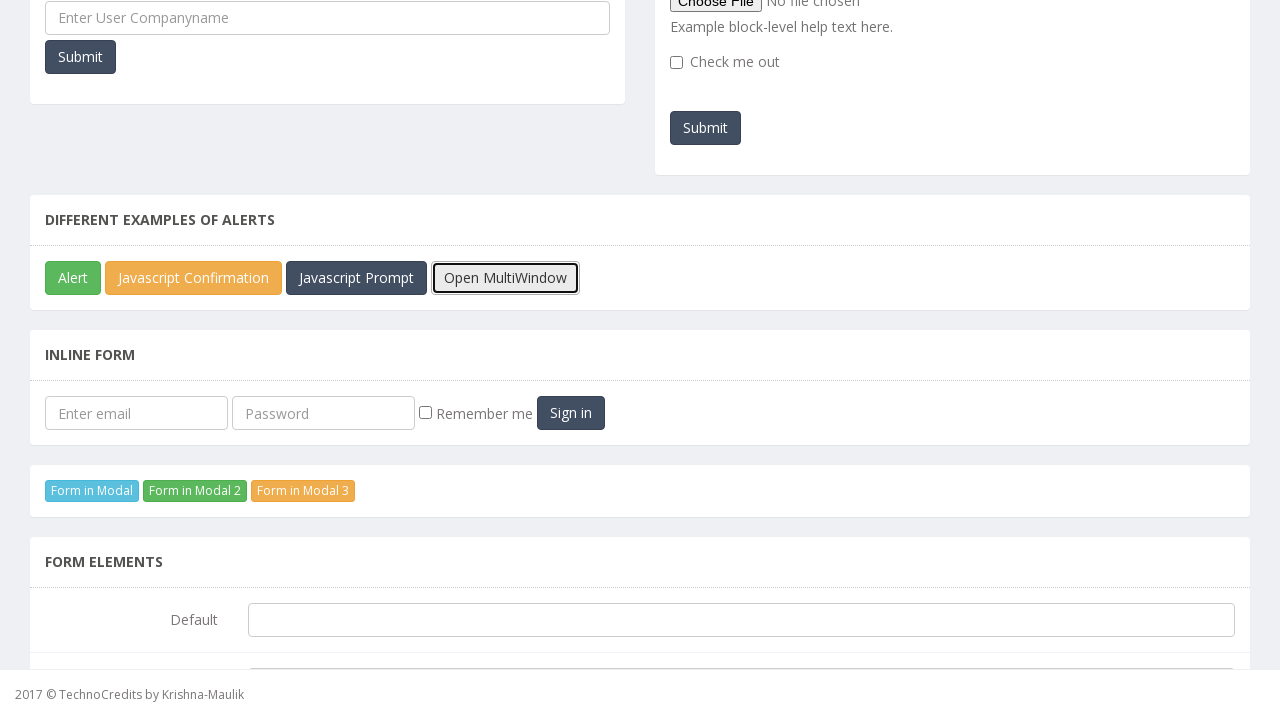

Main page remains open and active after closing child window
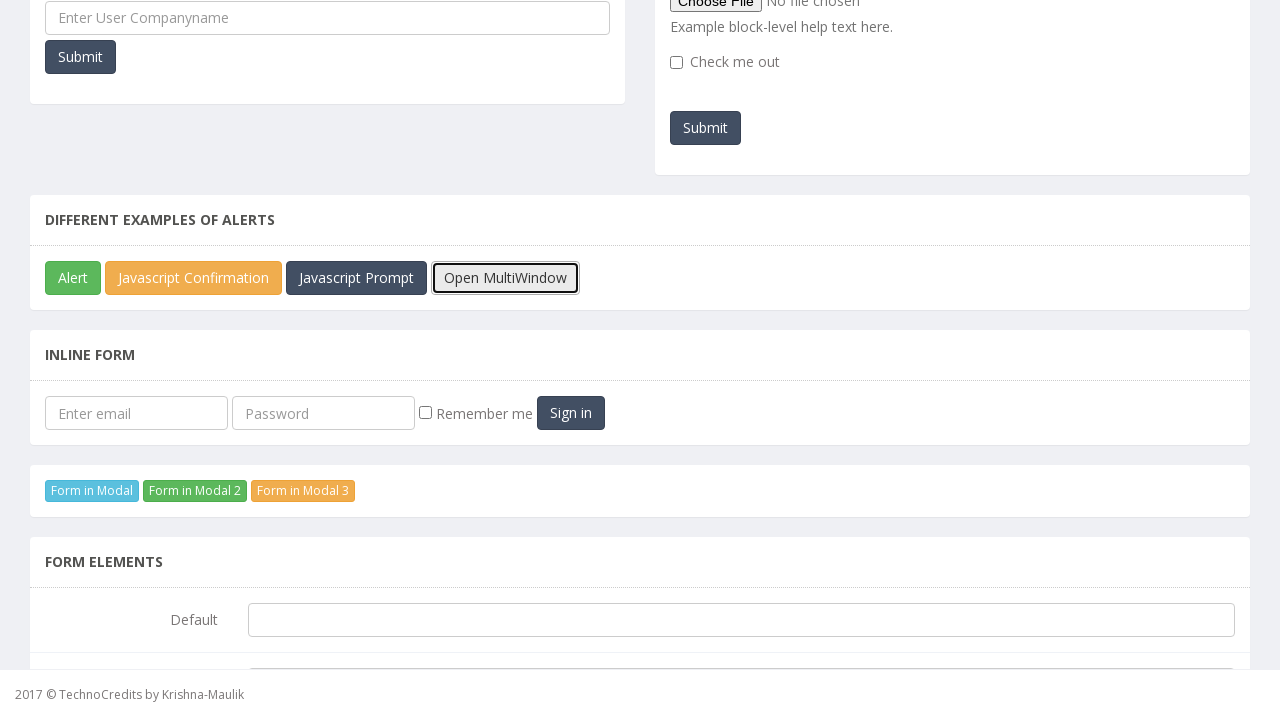

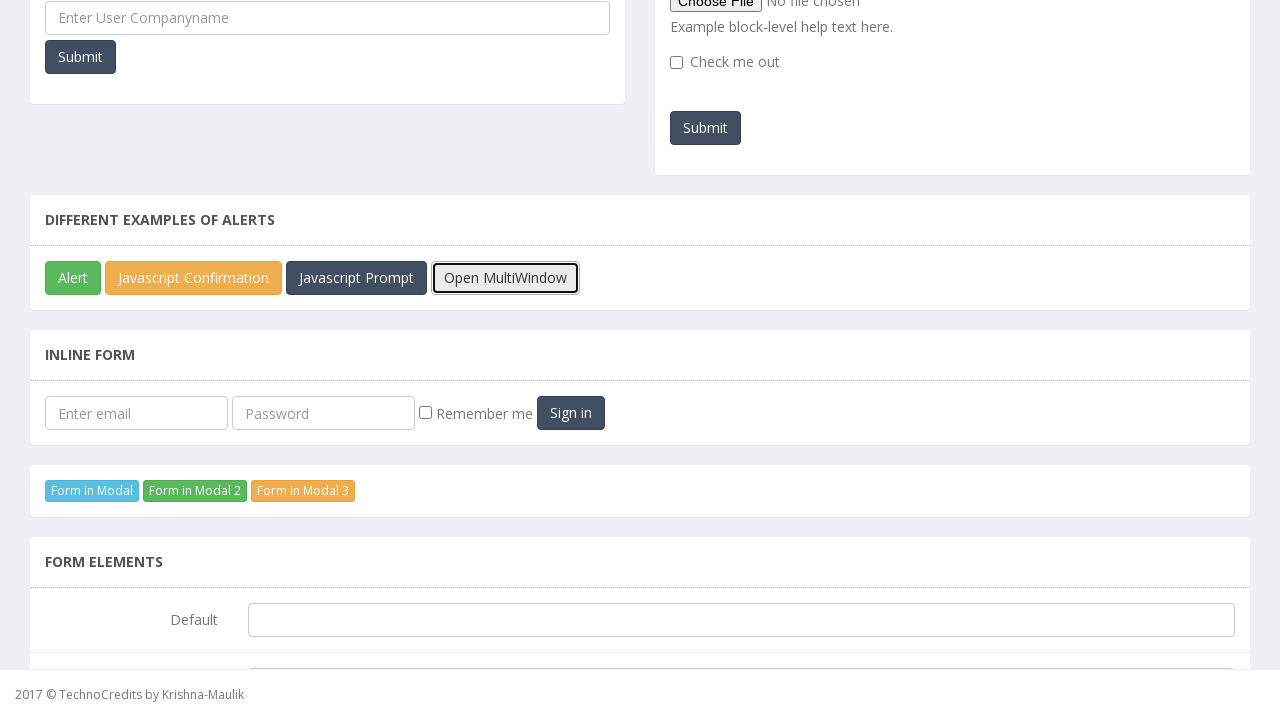